Tests various XPath text matching methods by navigating through links on a forms tutorial website using text(), starts-with(), and contains() functions

Starting URL: https://echoecho.com/htmlforms10.htm

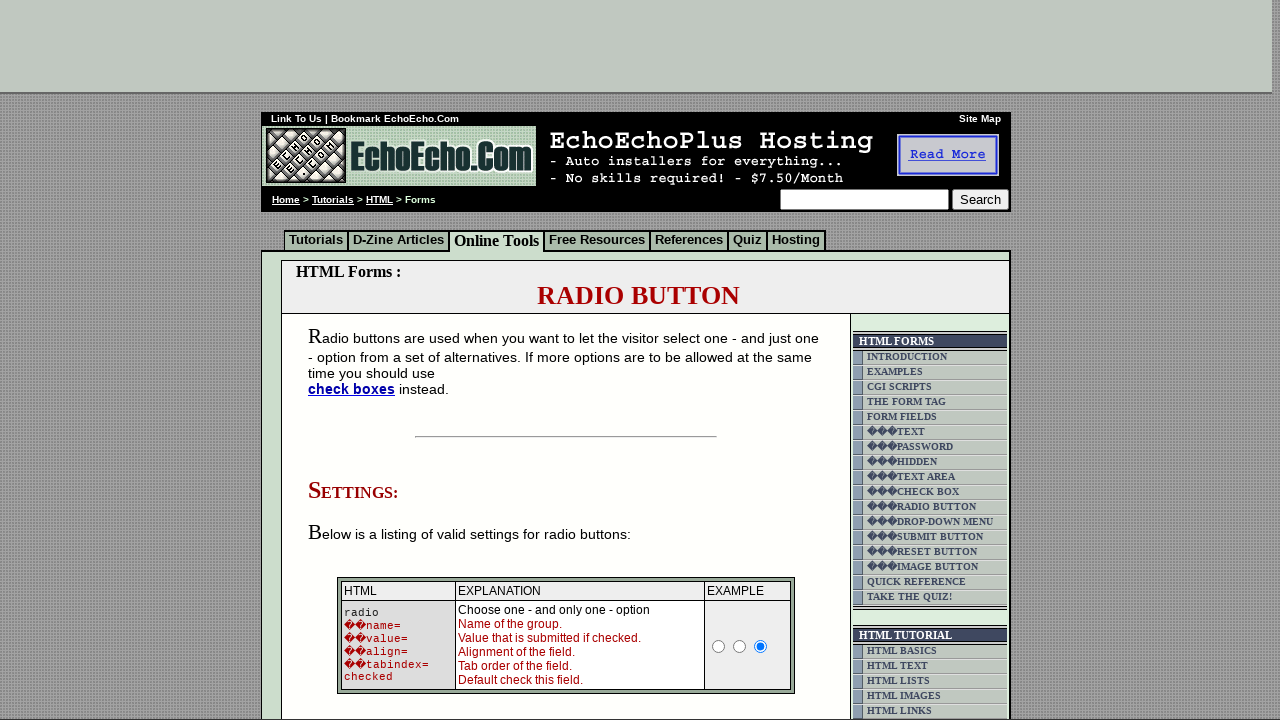

Clicked 'Tutorials' link using text() XPath function at (333, 200) on xpath=//a[text()='Tutorials']
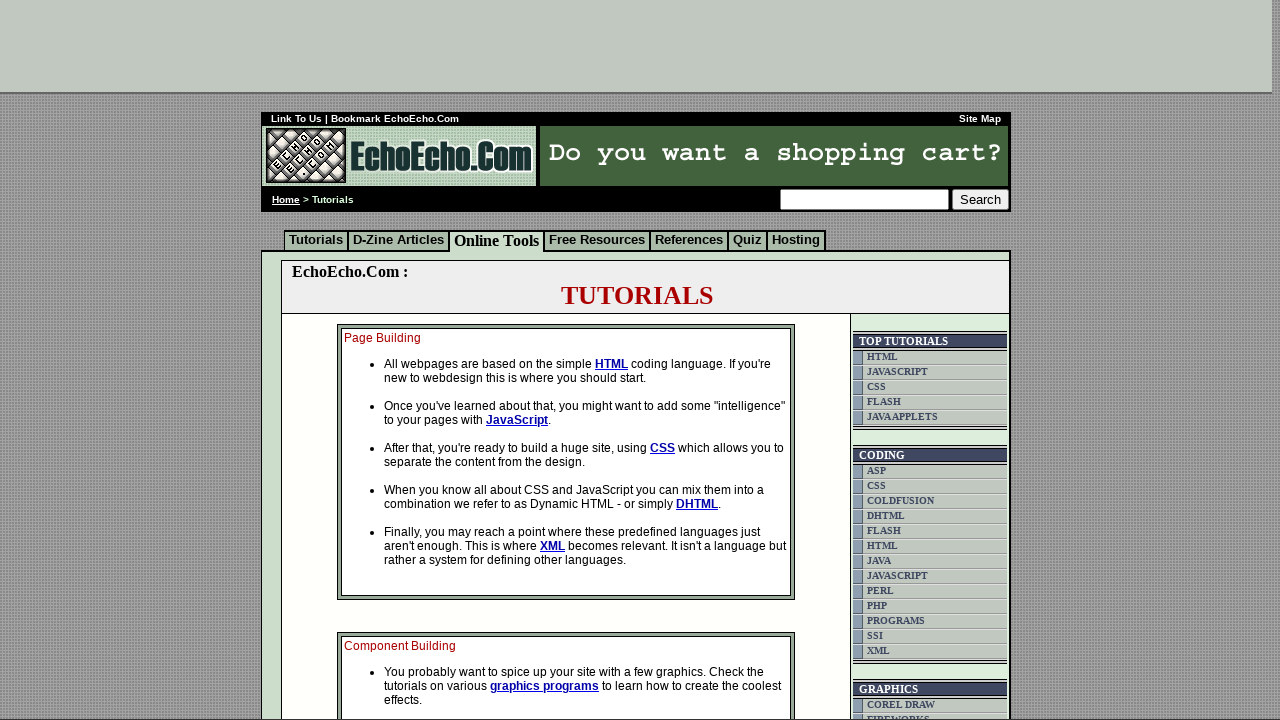

Checked visibility of 'TUTORIALS' text element
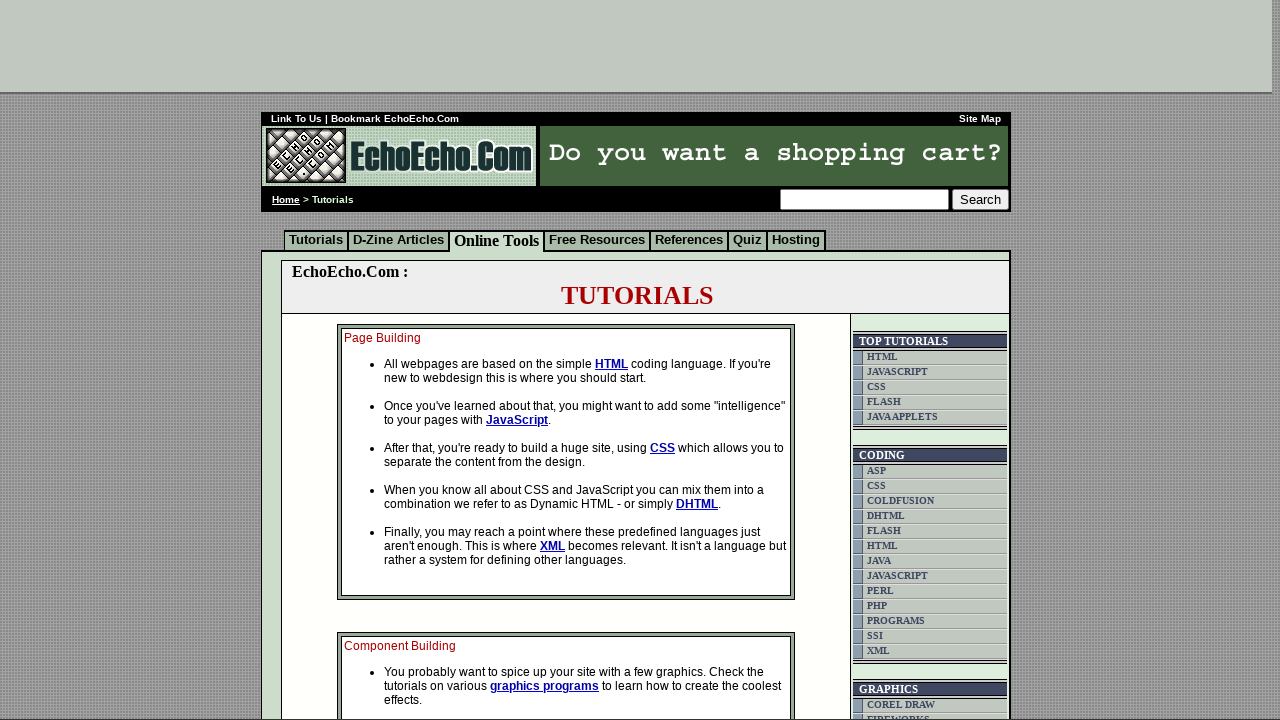

Clicked 'Free Resources' link using text() XPath function at (620, 566) on xpath=//*[text()='Free Resources']
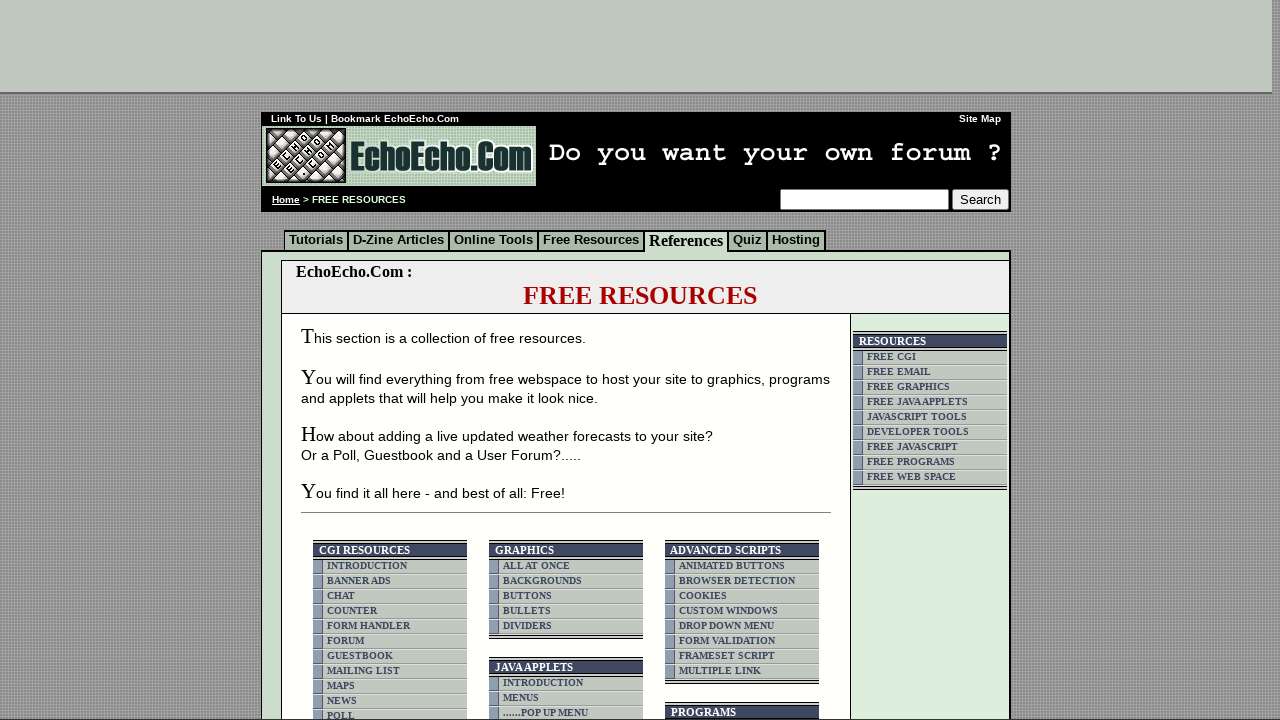

Clicked element containing 'Online' text using contains() XPath function at (494, 240) on xpath=//*[contains(text(),'Online')]
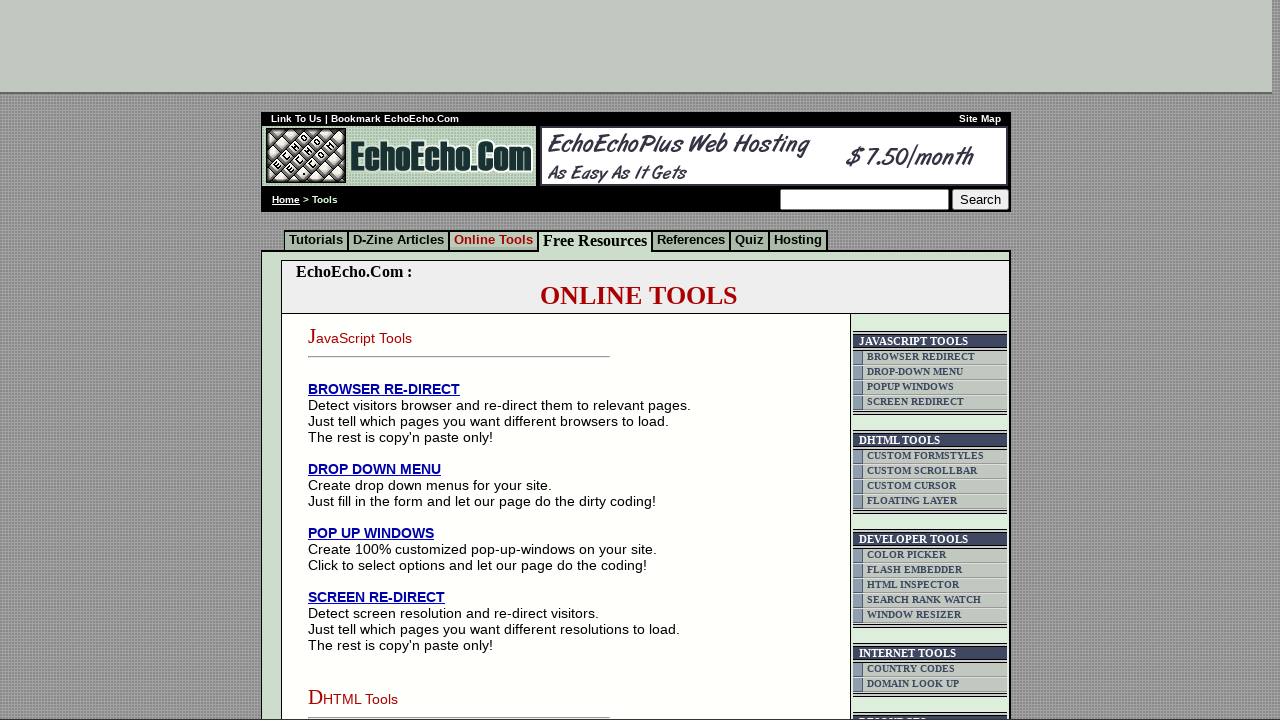

Clicked element containing 'Articles' text using contains() XPath function at (398, 240) on xpath=//*[contains(text(),'Articles')]
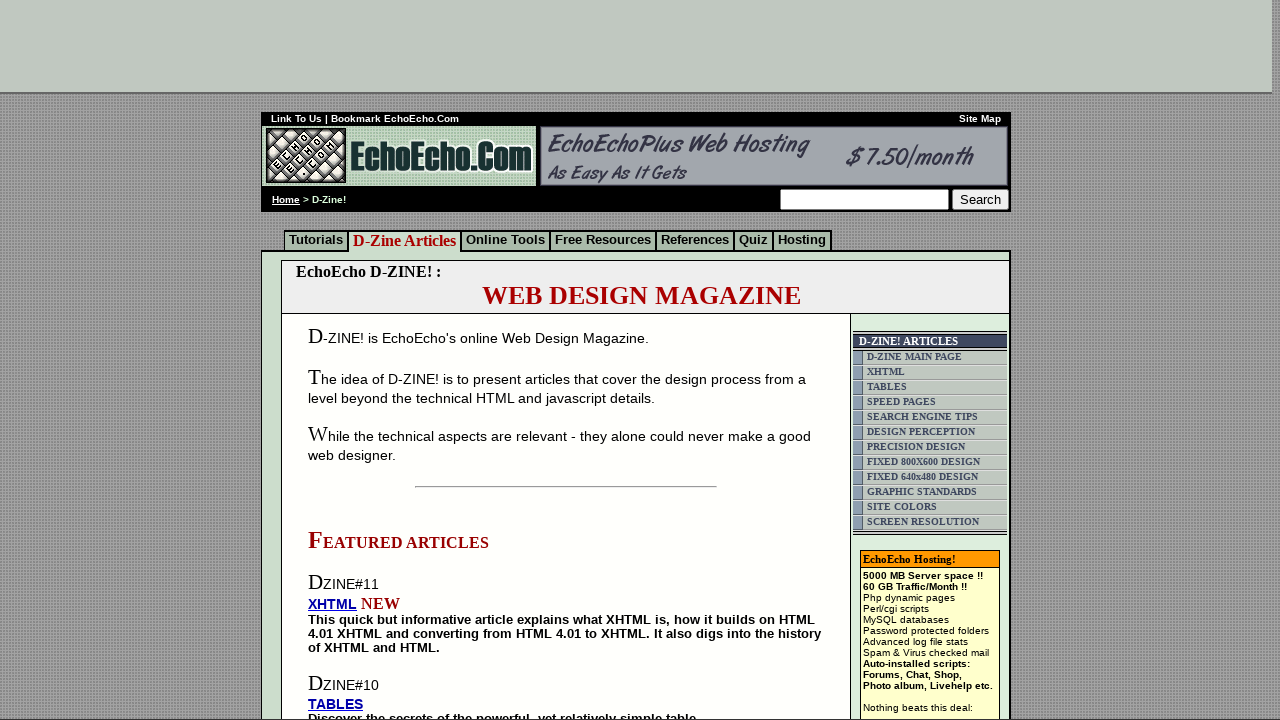

Clicked element containing 'Quiz' text using contains() XPath function at (754, 240) on xpath=//*[contains(text(),'Quiz')]
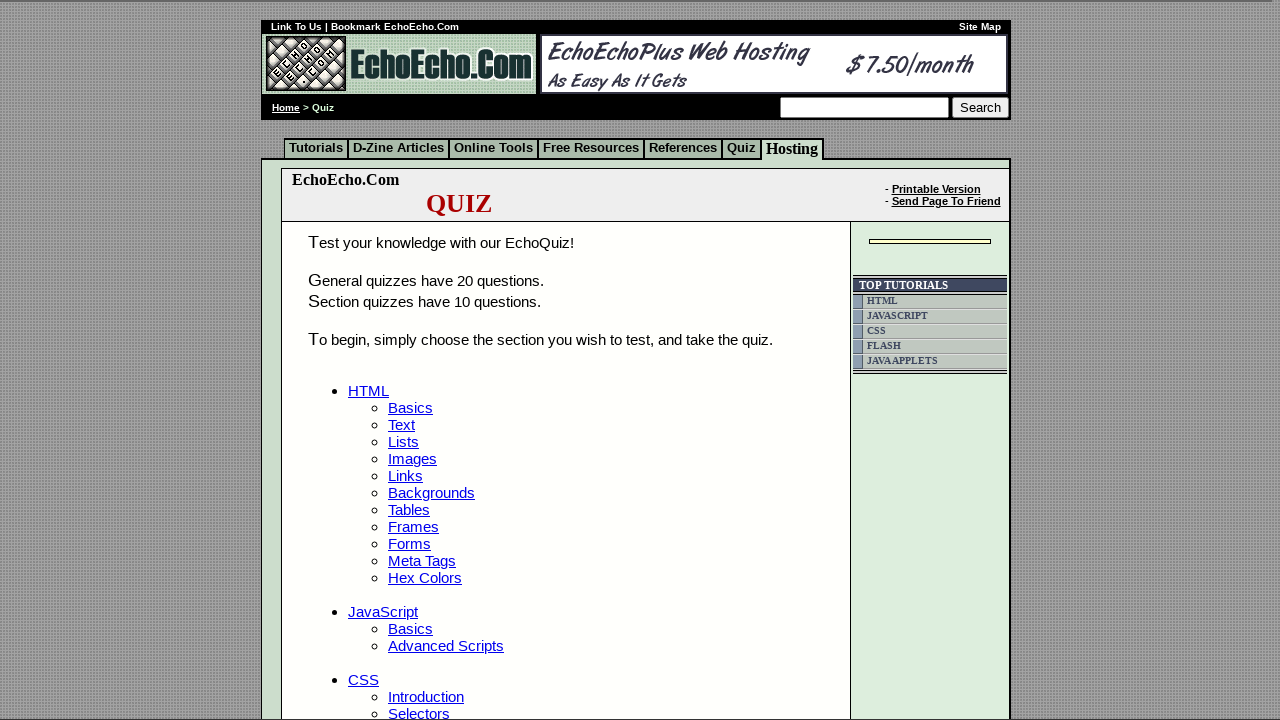

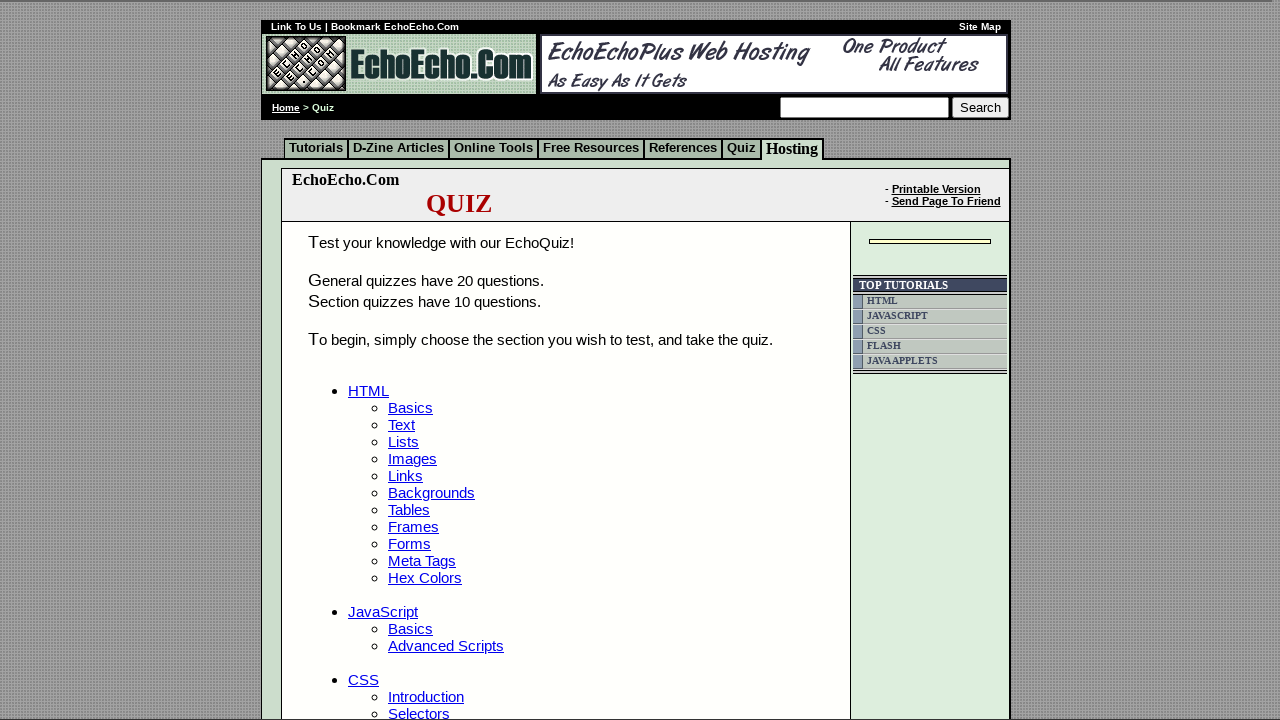